Tests double-click functionality by double-clicking on an element within an iframe and verifying that a message appears

Starting URL: https://www.w3schools.com/jsref/tryit.asp?filename=tryjsref_ondblclick

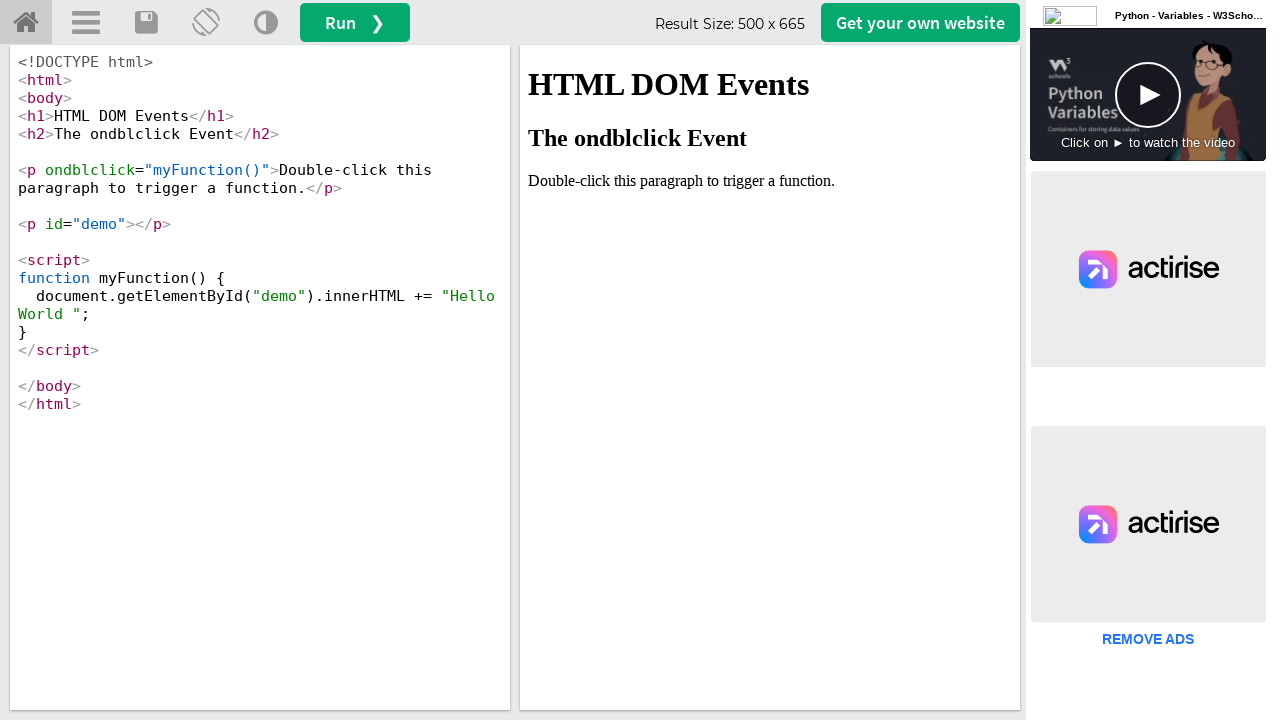

Located iframe with id 'iframeResult'
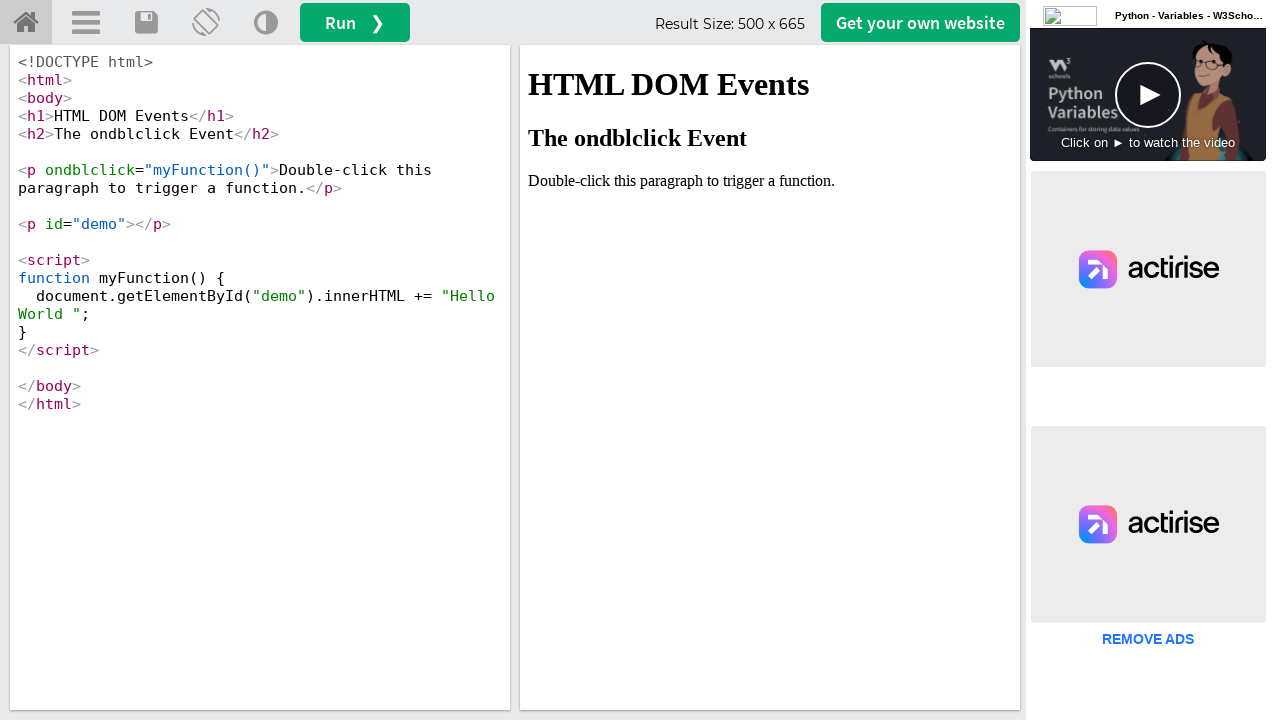

Located paragraph element with ondblclick handler
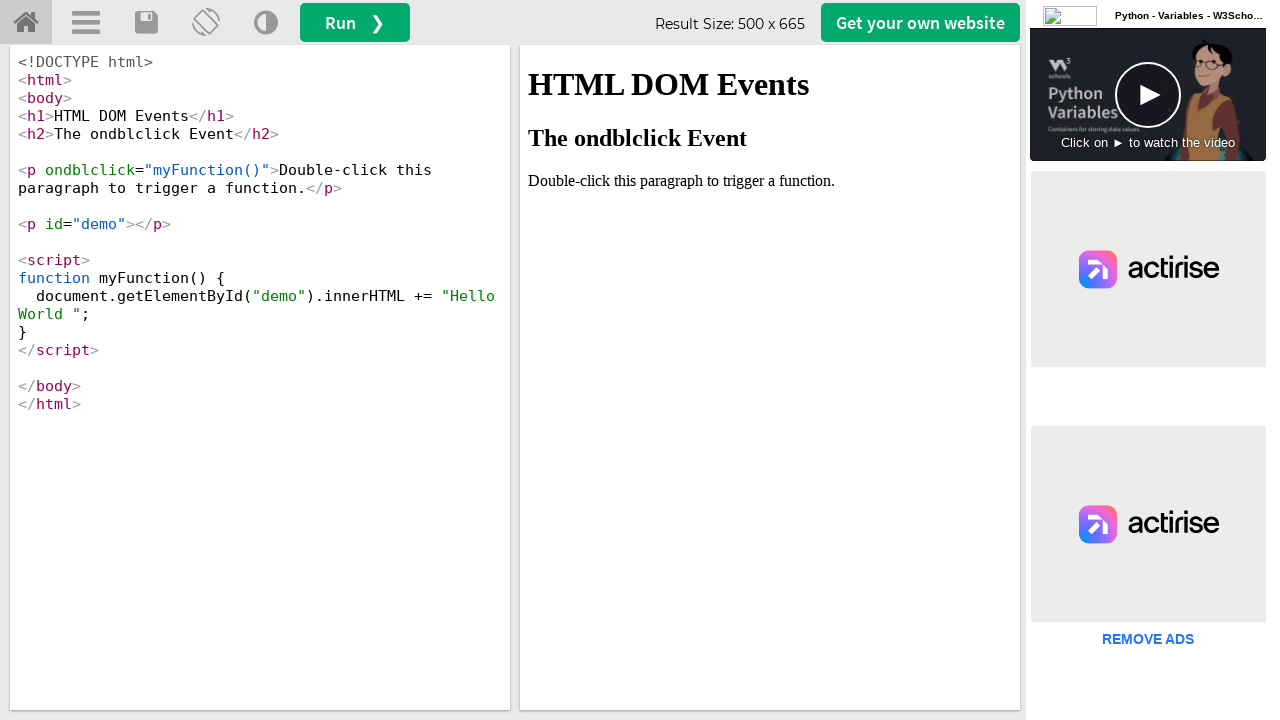

Double-clicked on the paragraph element at (770, 181) on #iframeResult >> internal:control=enter-frame >> xpath=//p[@ondblclick='myFuncti
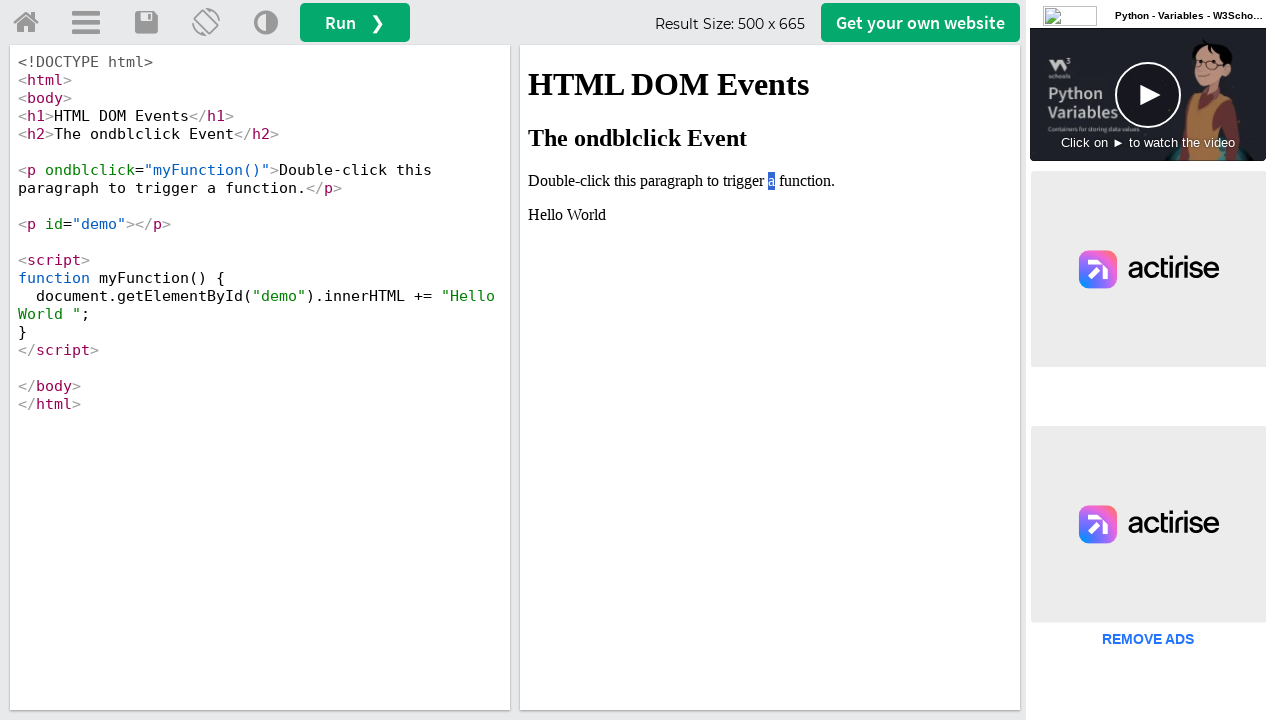

Located demo message element
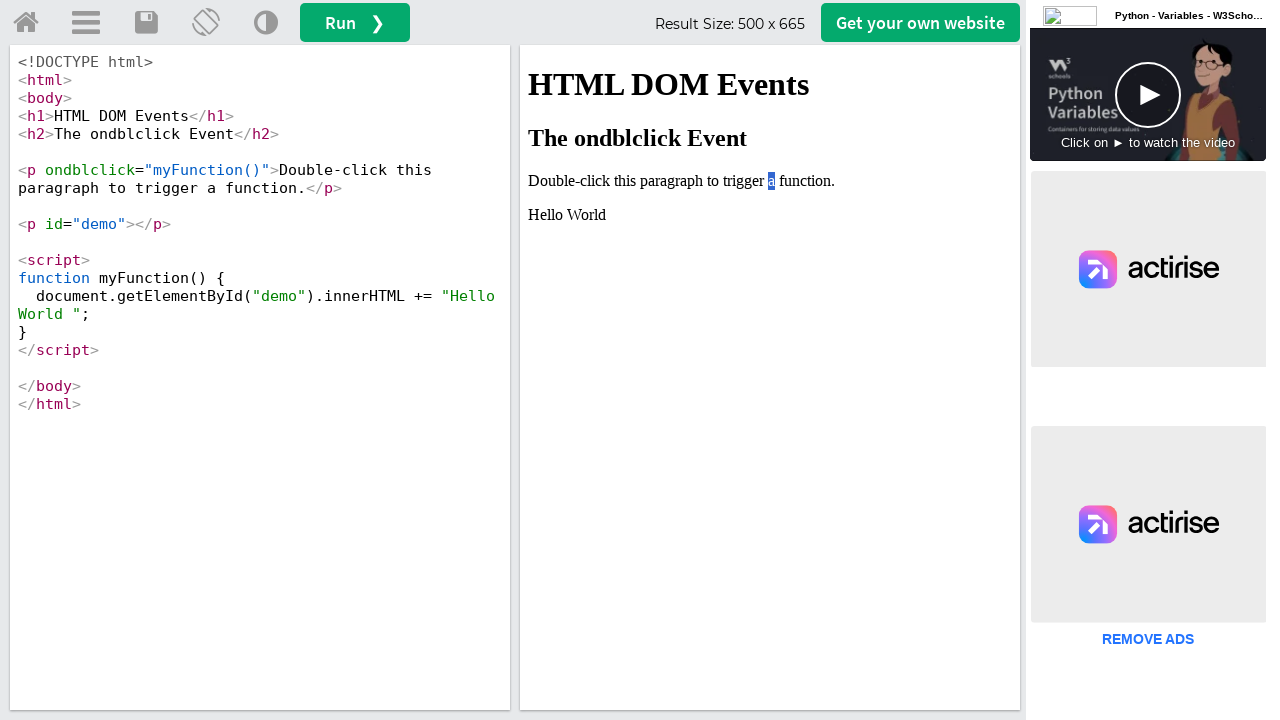

Verified that demo message is visible after double-click
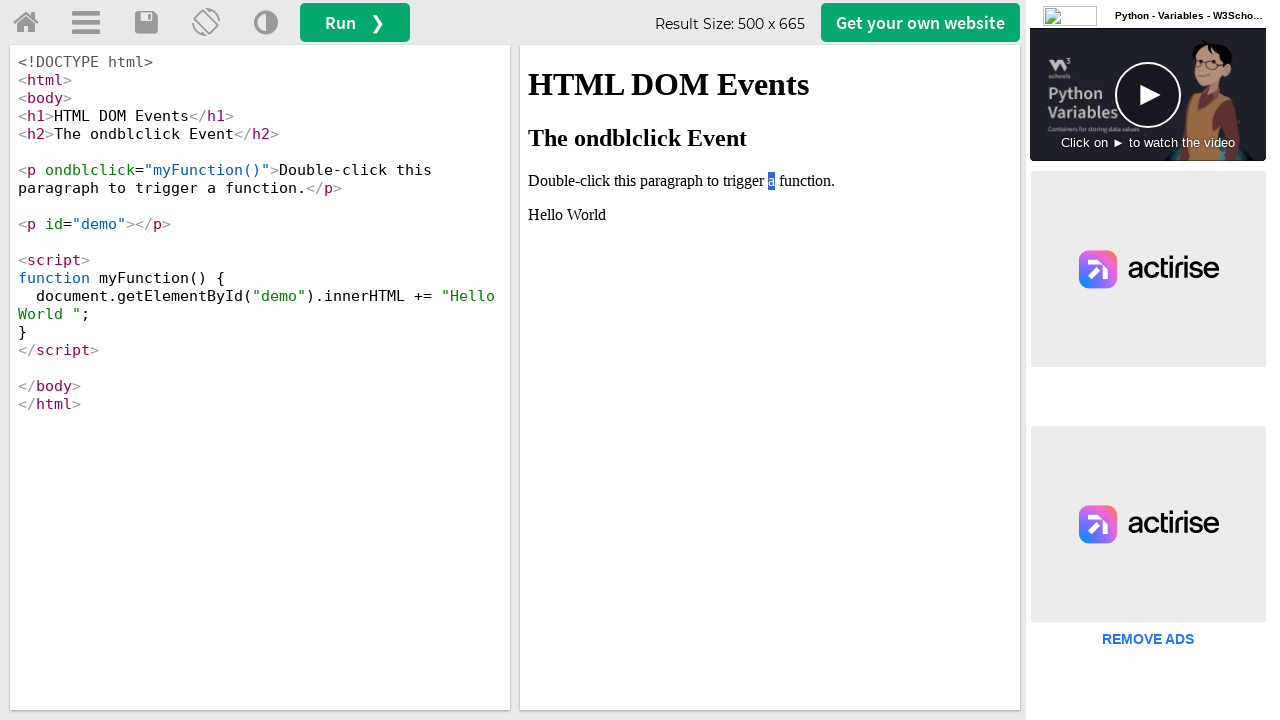

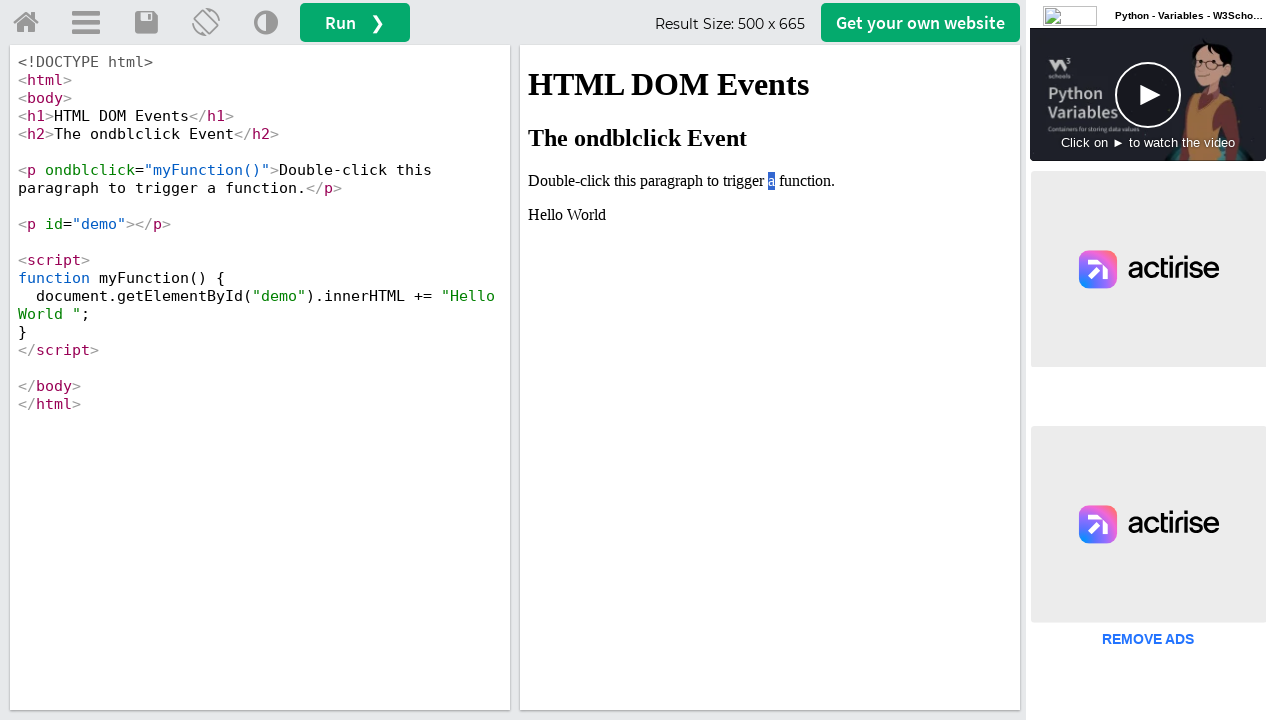